Tests navigation between Shop and Home pages, then fills the name input field to demonstrate handling of stale element references

Starting URL: https://rahulshettyacademy.com/angularpractice/

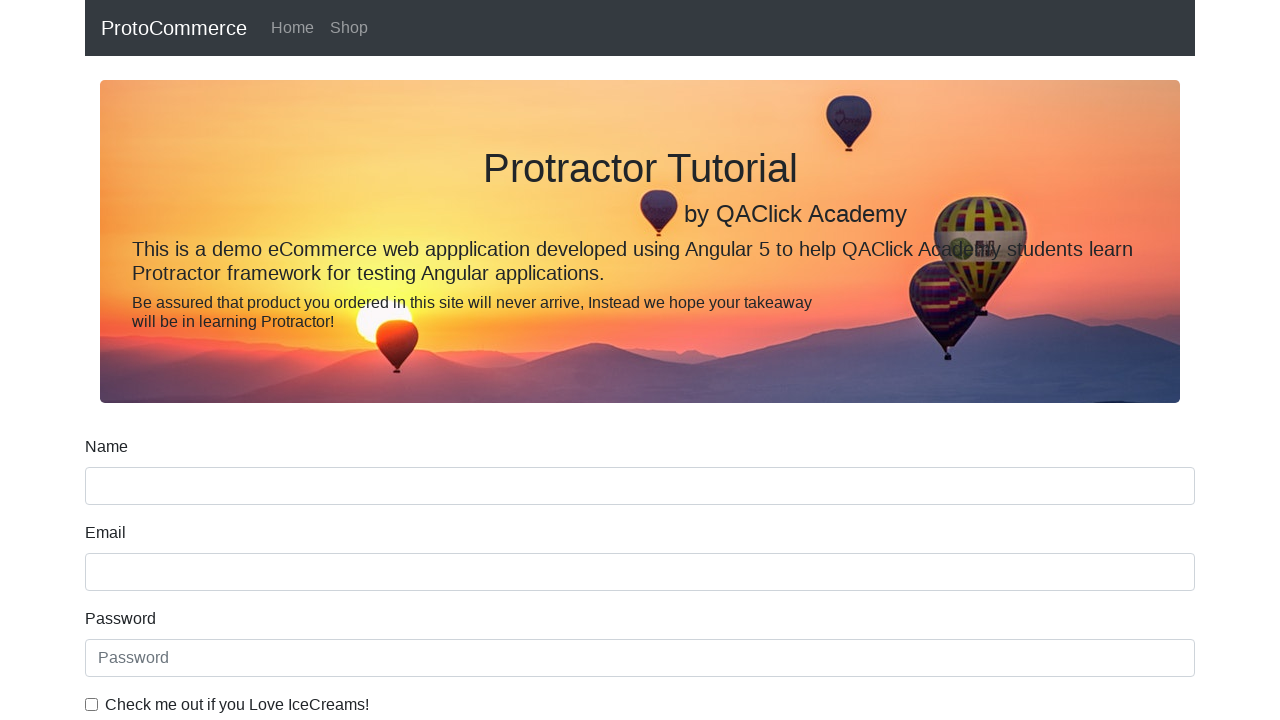

Clicked Shop link to navigate to shop page at (349, 28) on text=Shop
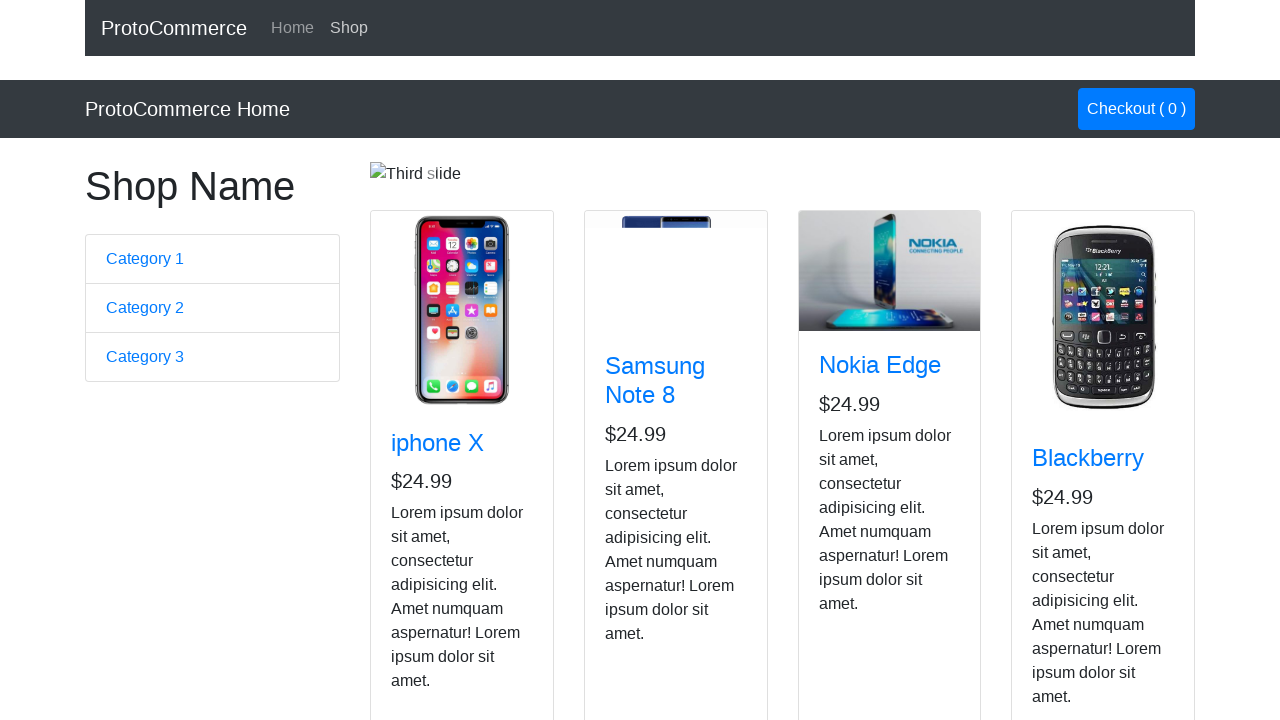

Clicked Home link to navigate back to home page at (292, 28) on text=Home
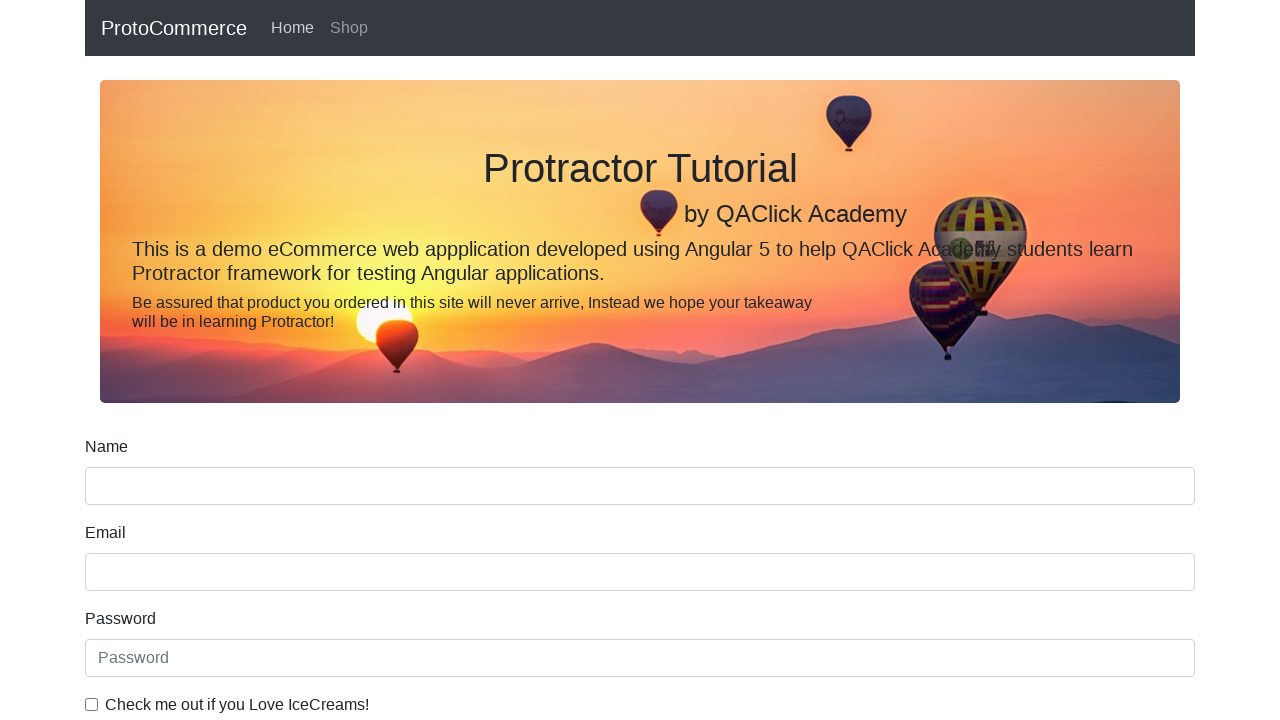

Waited for name input field to be available after navigation
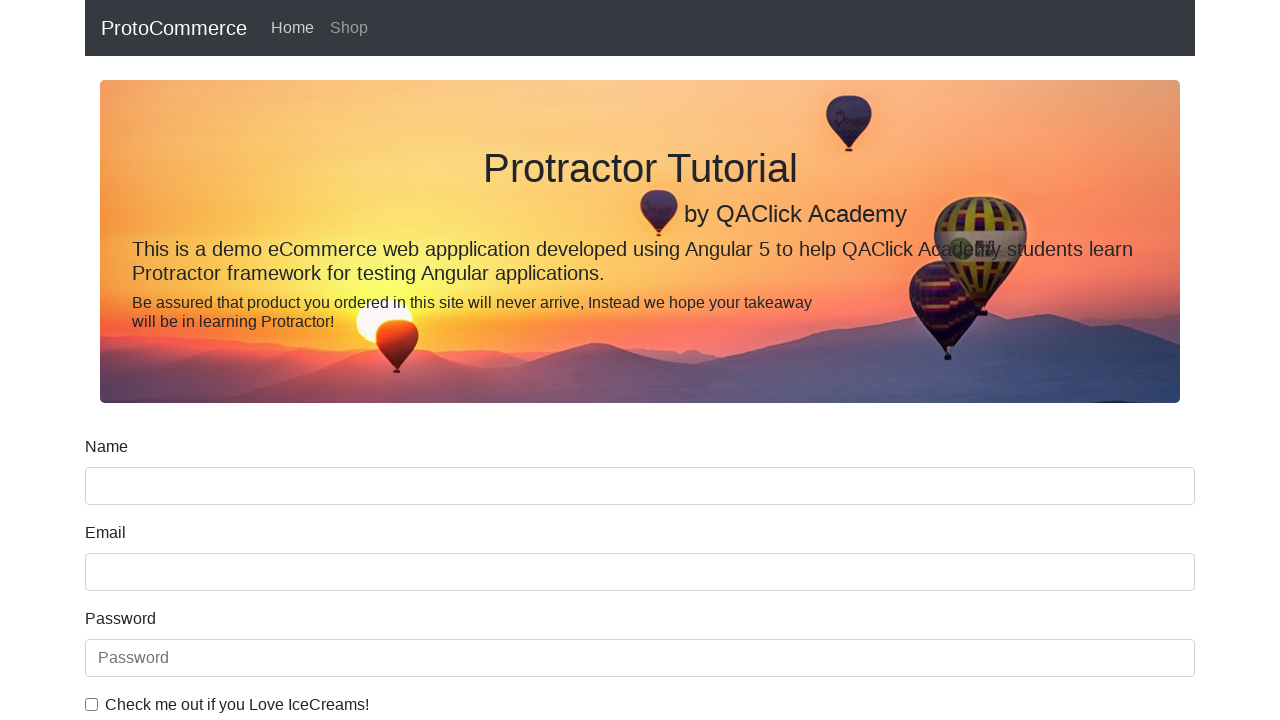

Filled name input field with 'hello' to demonstrate stale element handling on input[name='name']
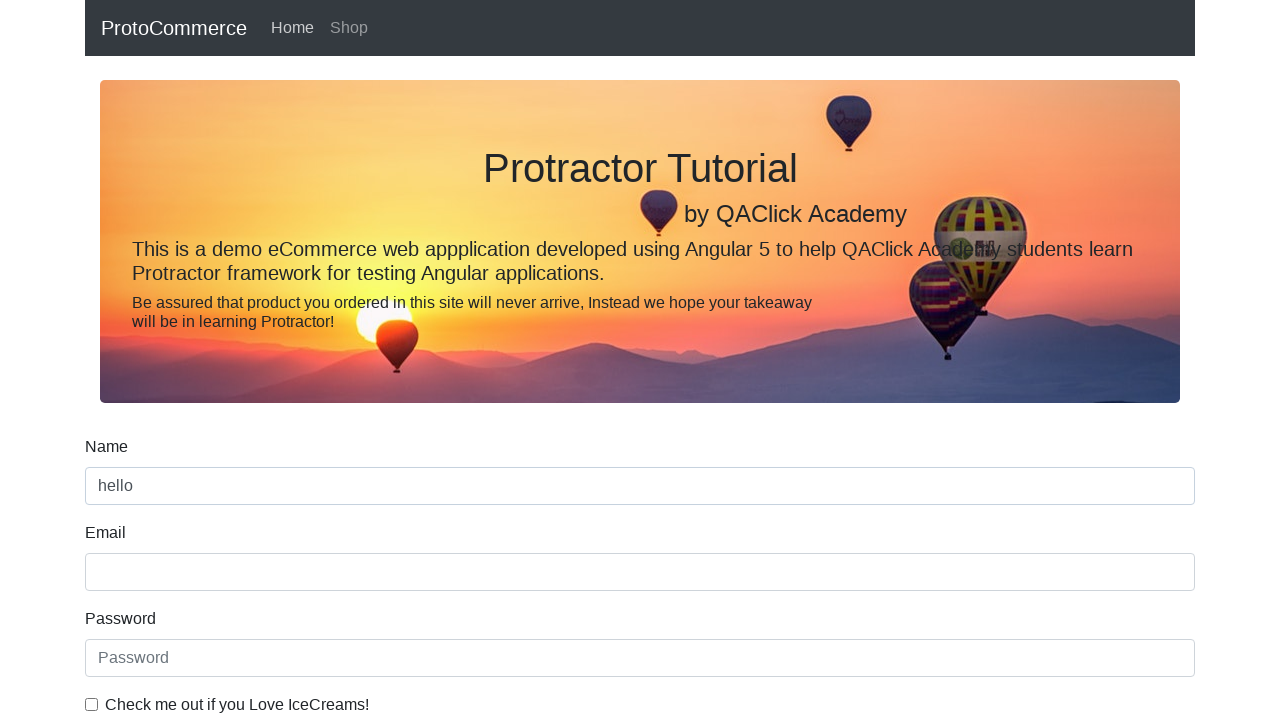

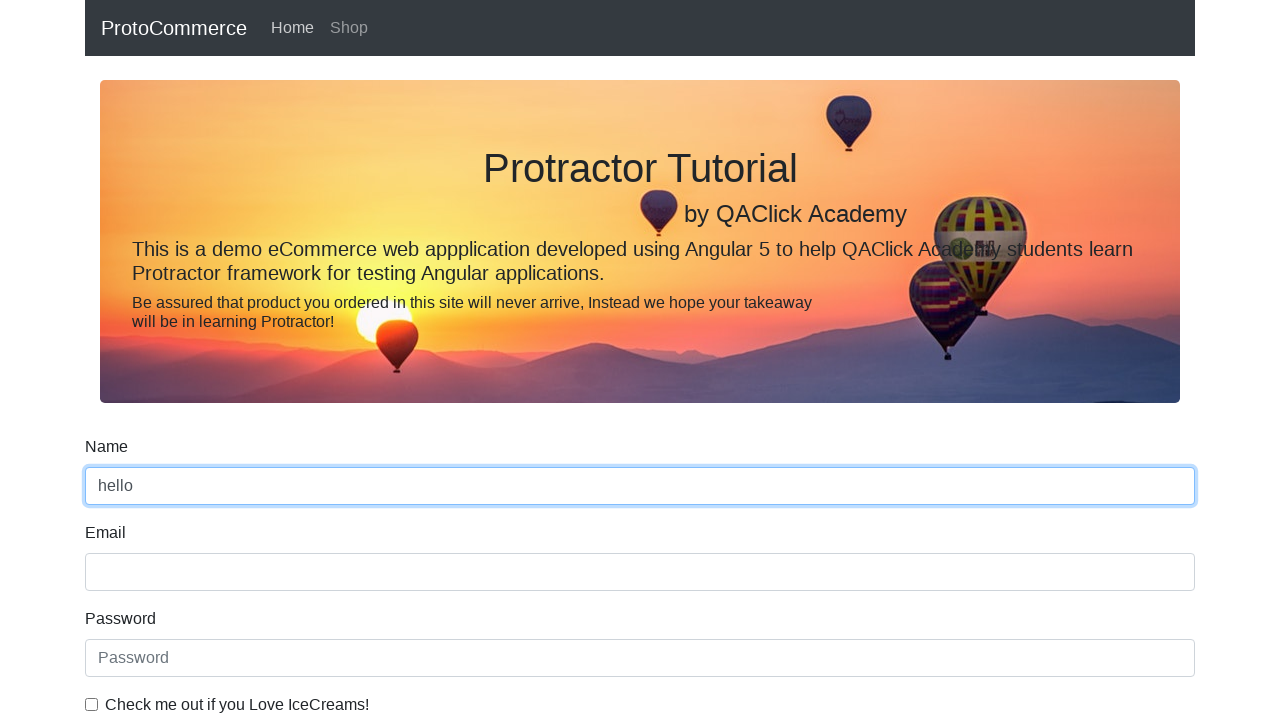